Solves a math challenge by extracting a value from an element attribute, calculating the result, and submitting the form with checkboxes

Starting URL: http://suninjuly.github.io/get_attribute.html

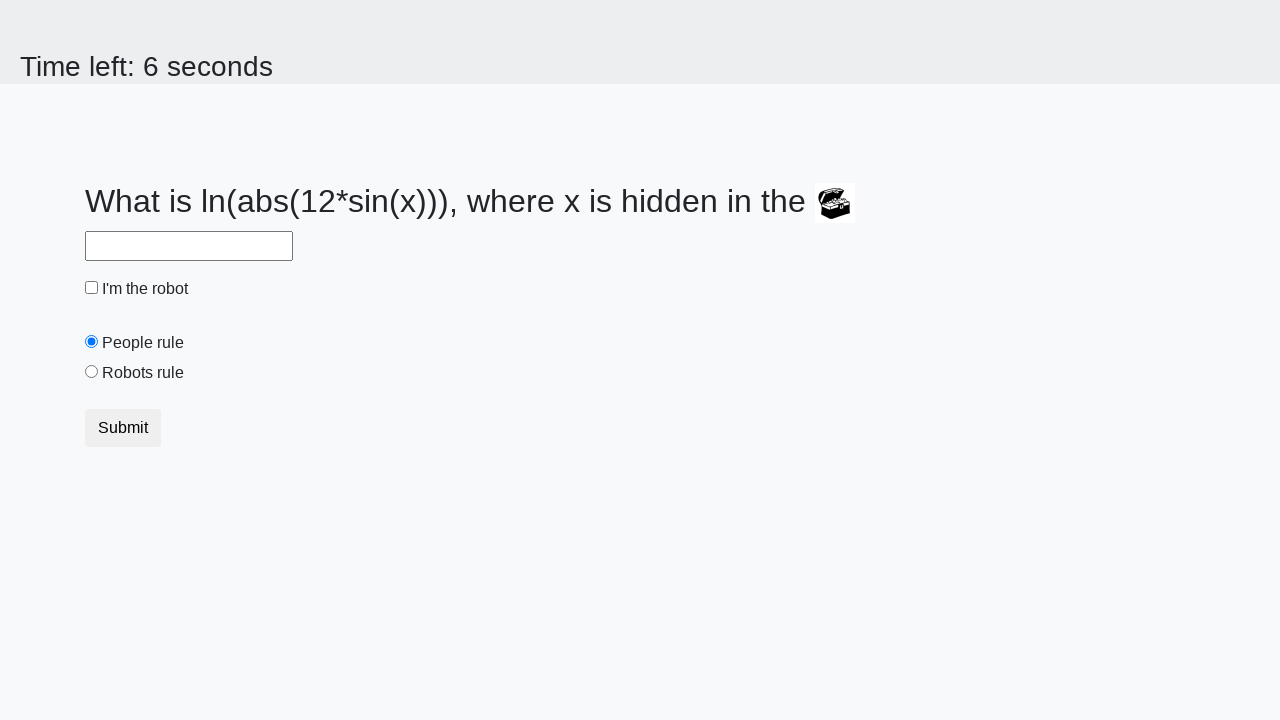

Extracted valuex attribute from treasure element
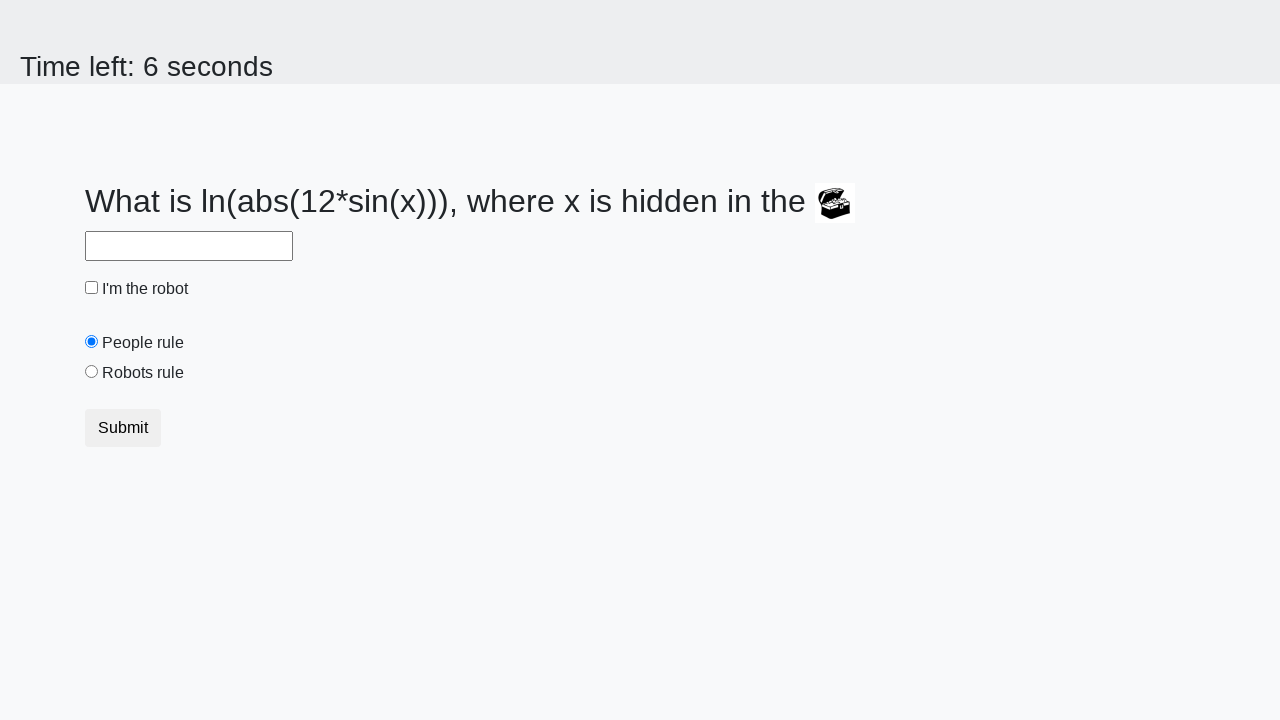

Calculated mathematical answer using logarithm and sine functions
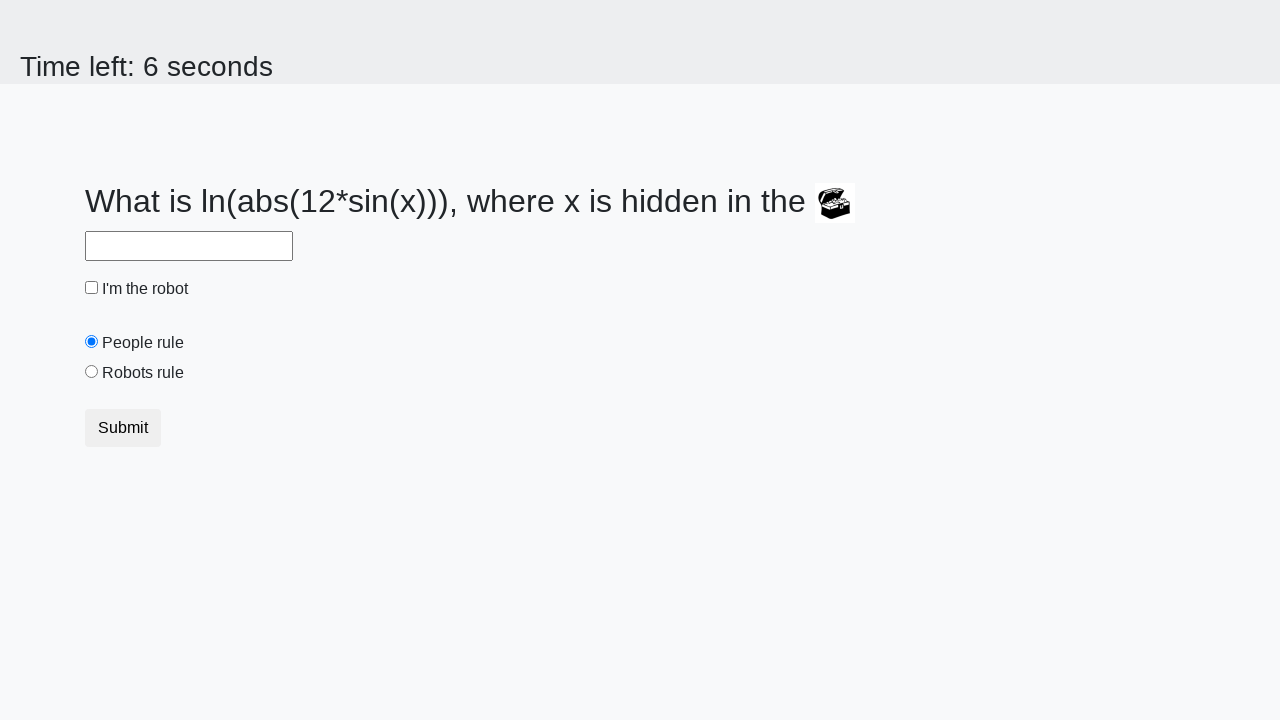

Filled answer field with calculated value on #answer
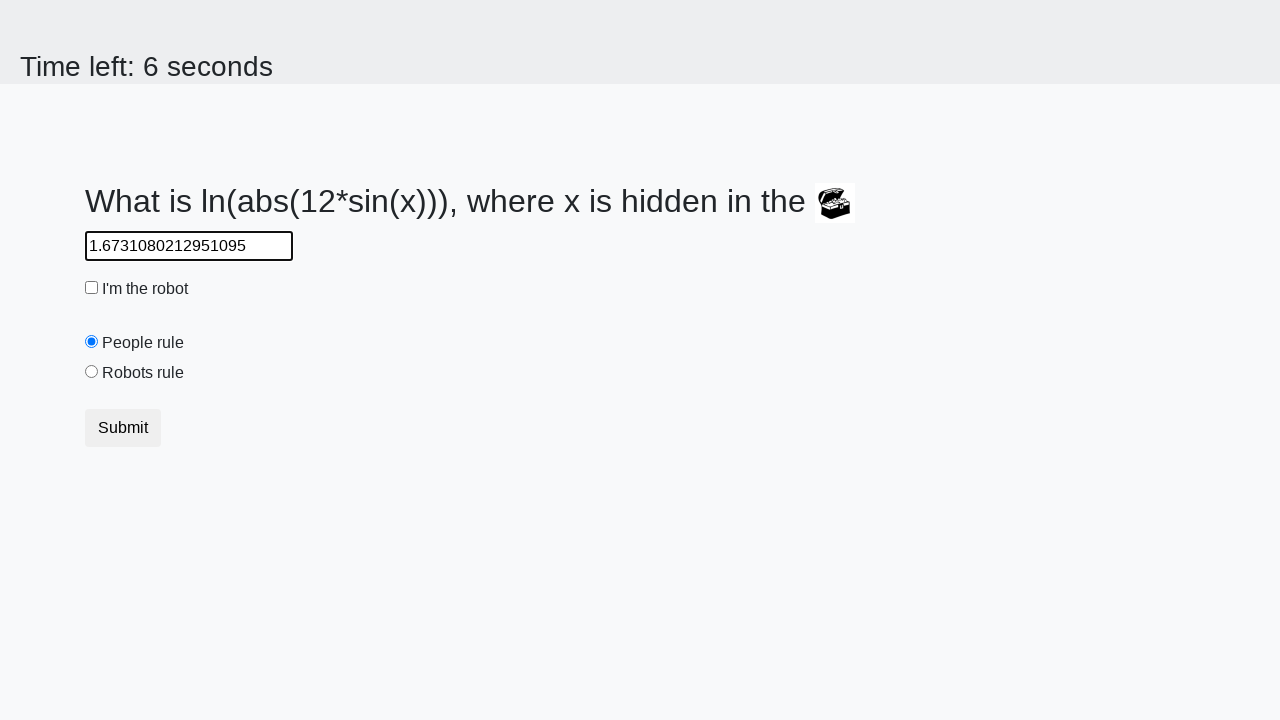

Clicked robot checkbox at (92, 288) on #robotCheckbox
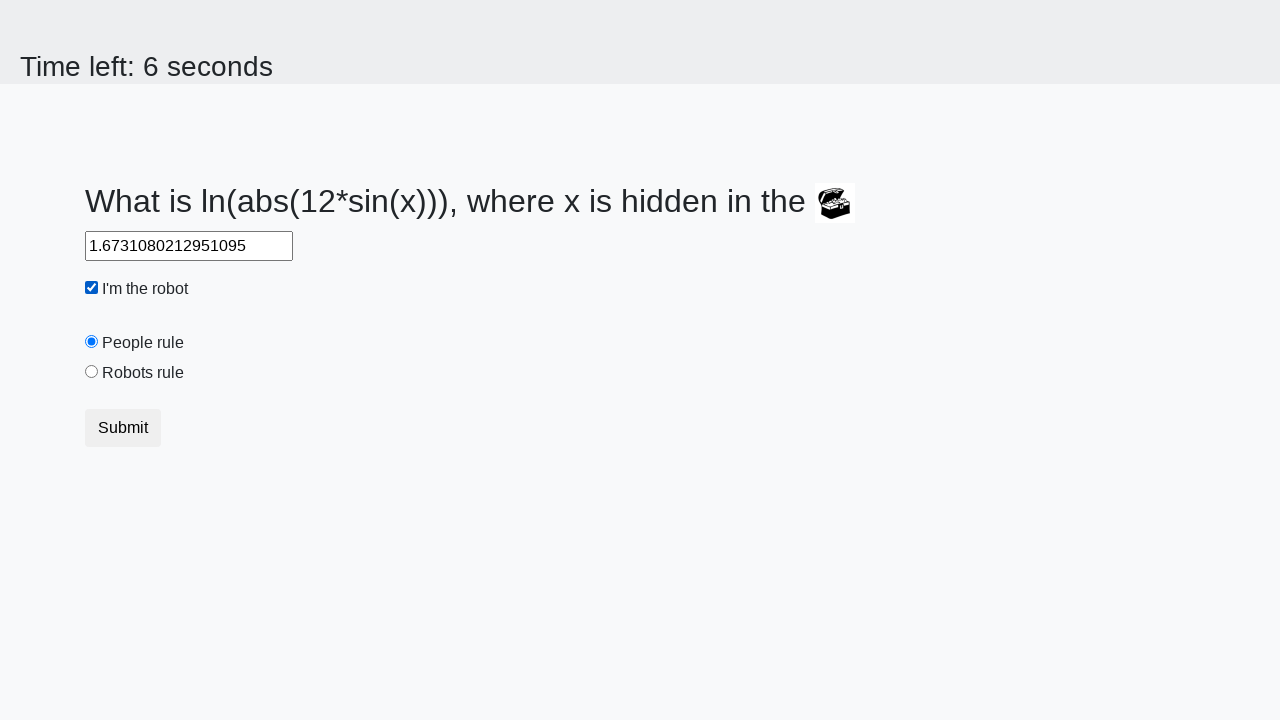

Clicked robots rule radio button at (92, 372) on #robotsRule
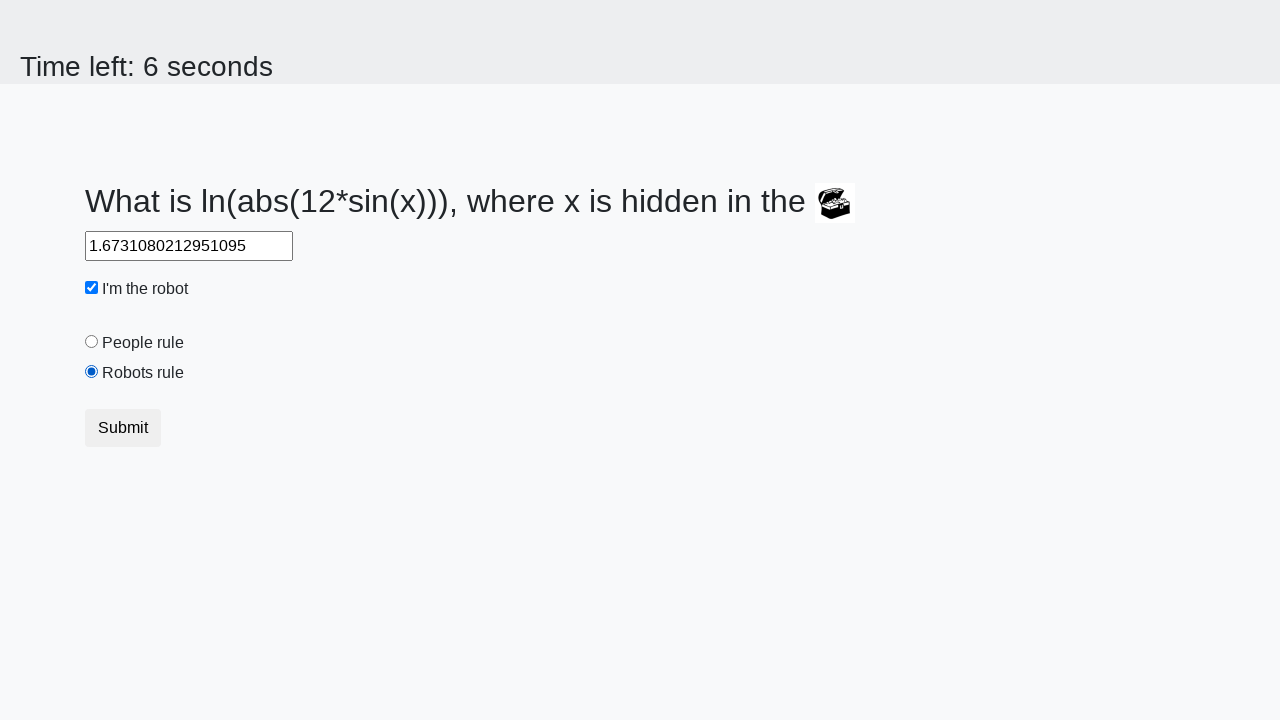

Submitted the form by clicking submit button at (123, 428) on button.btn.btn-default
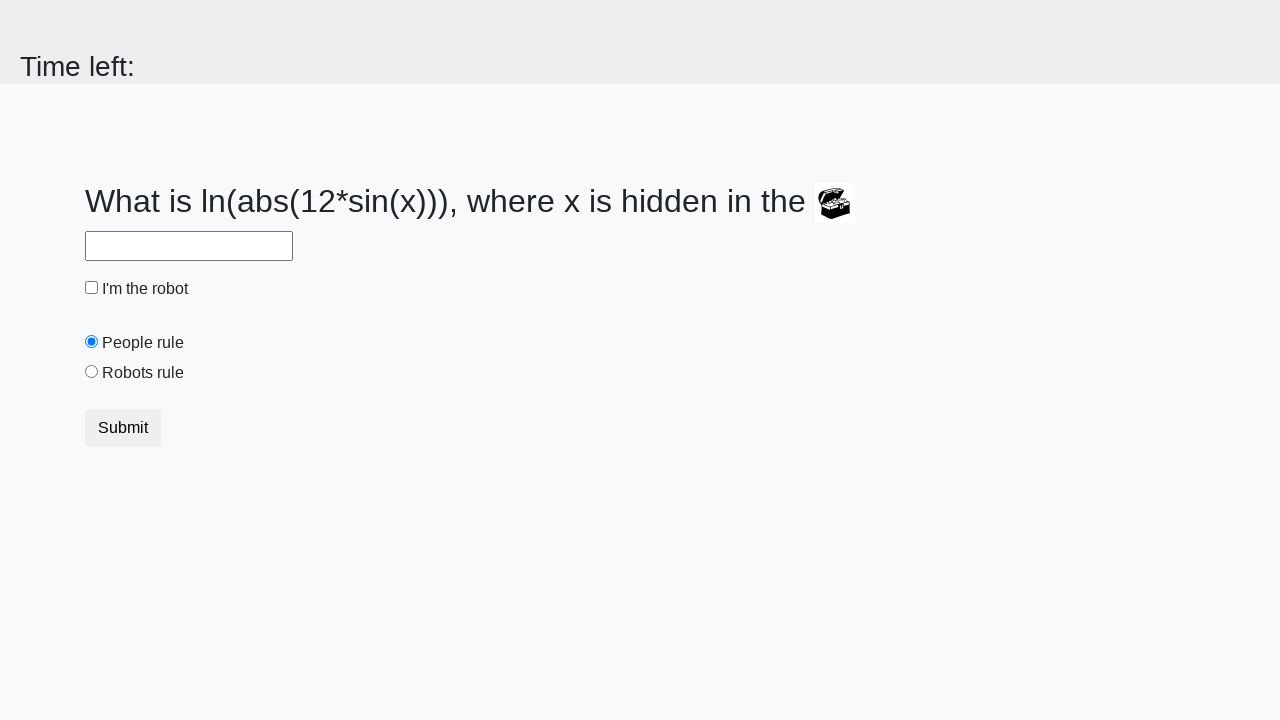

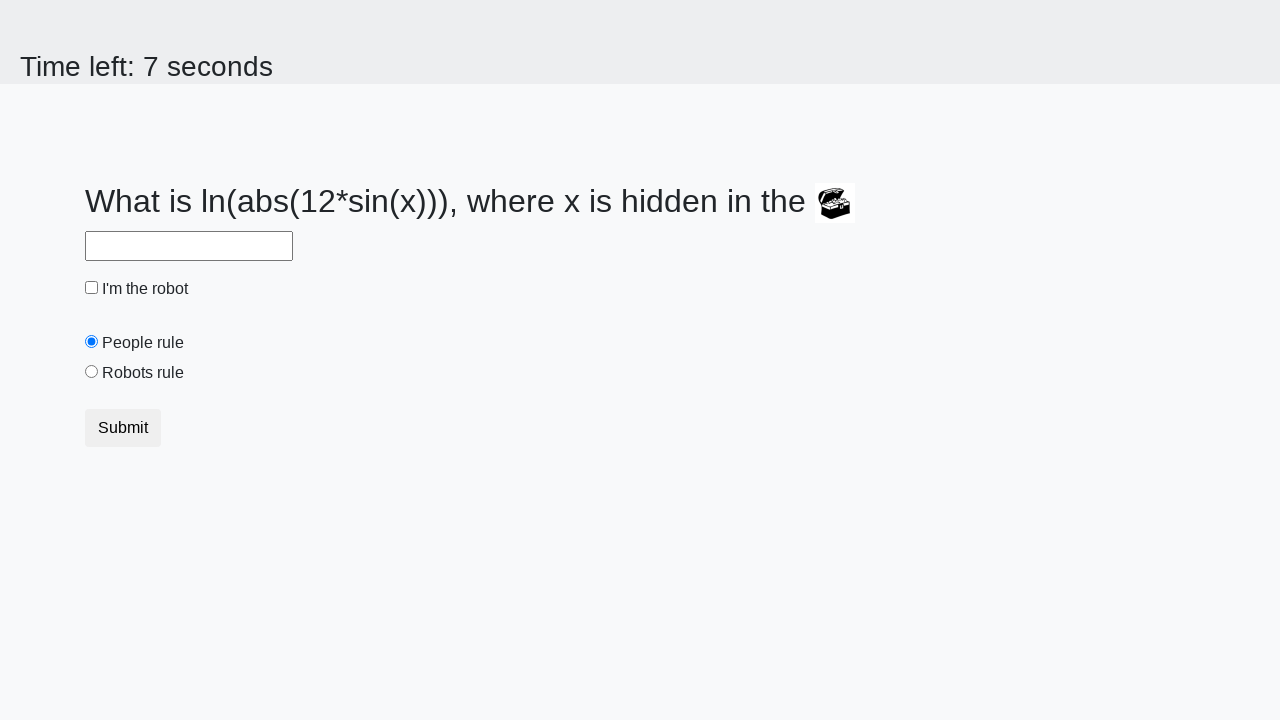